Verifies that the banner image element is displayed on the page

Starting URL: https://demoqa.com

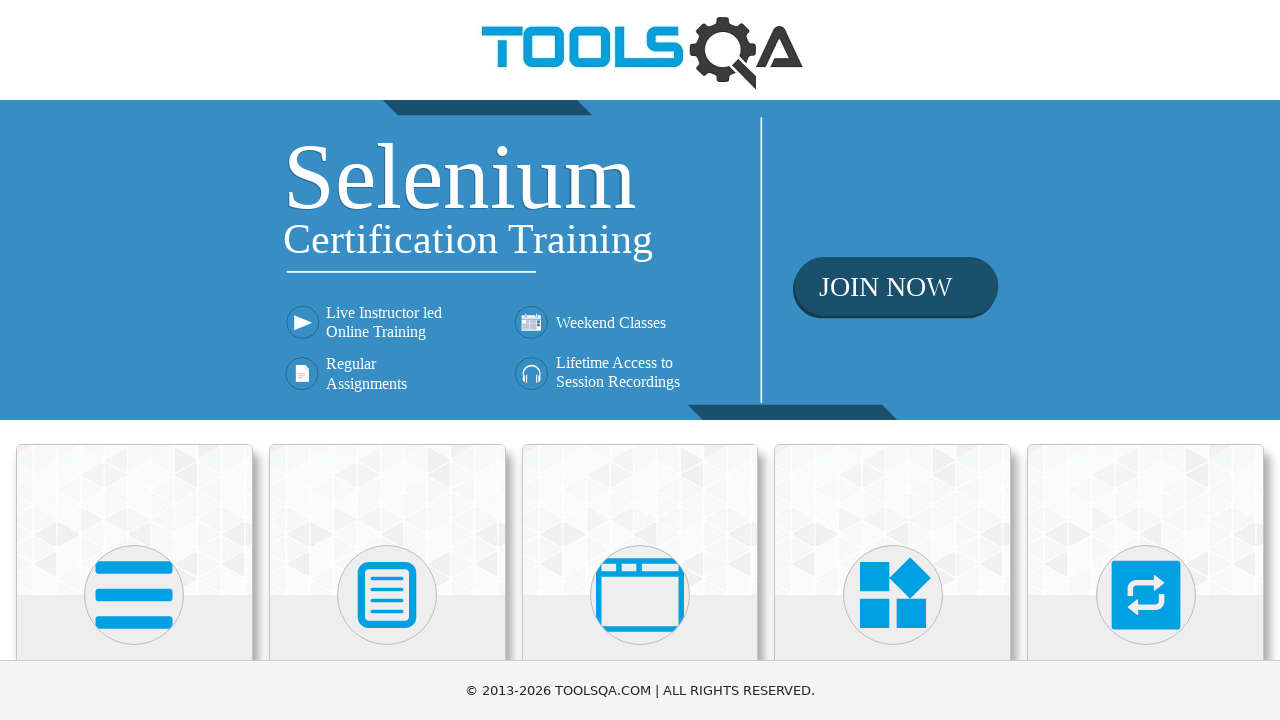

Navigated to https://demoqa.com
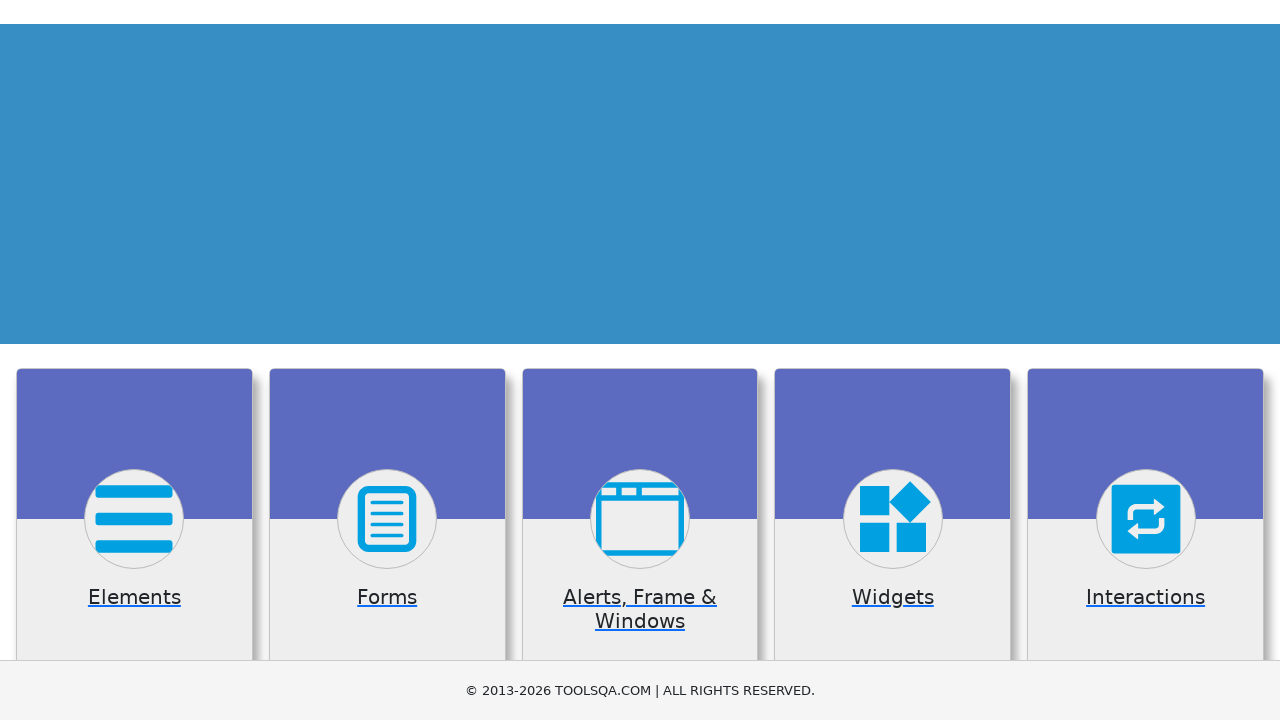

Waited for banner image element to be visible
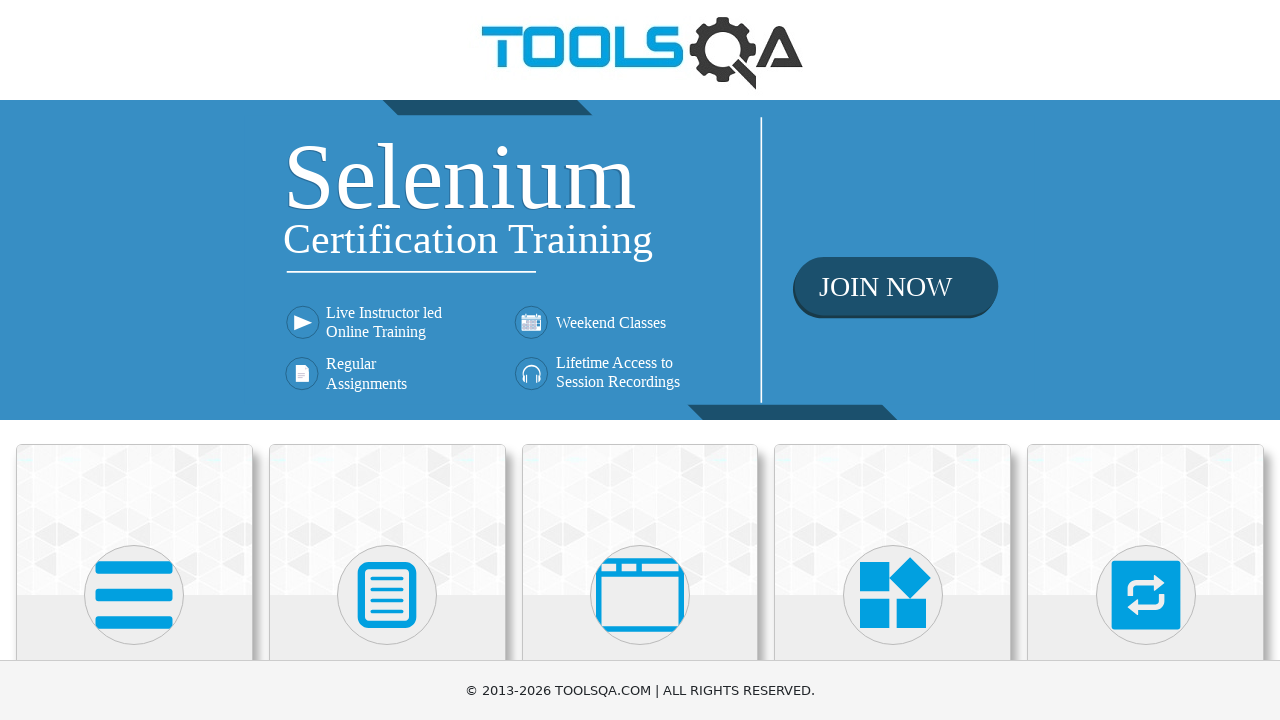

Verified that banner image element is displayed on the page
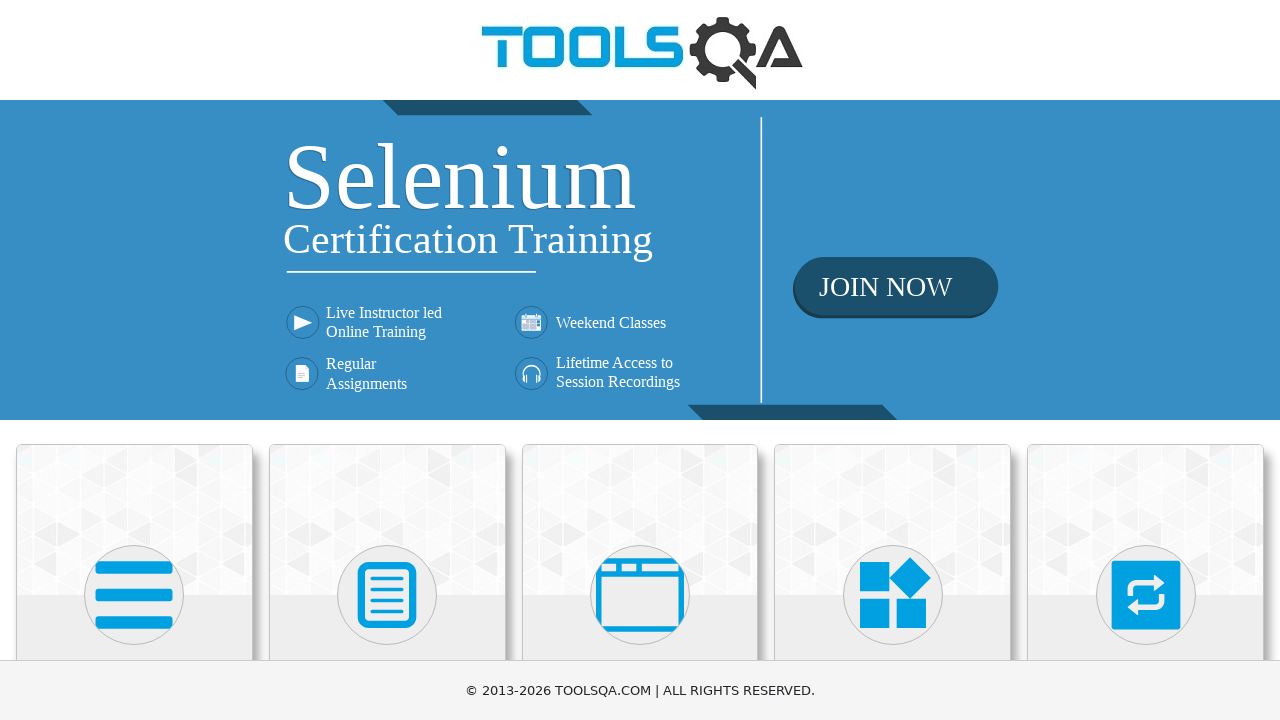

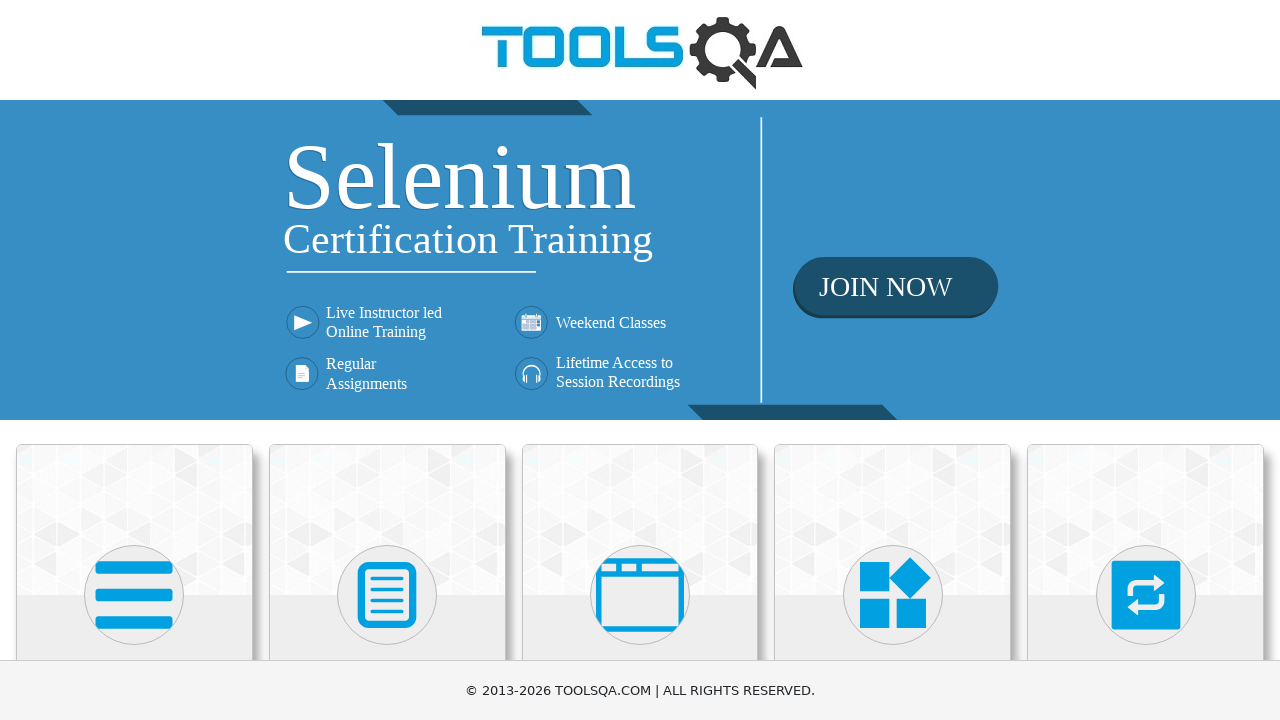